Tests dynamic loading functionality by clicking a start button and verifying that "Hello World!" text appears after loading

Starting URL: https://the-internet.herokuapp.com/dynamic_loading/1

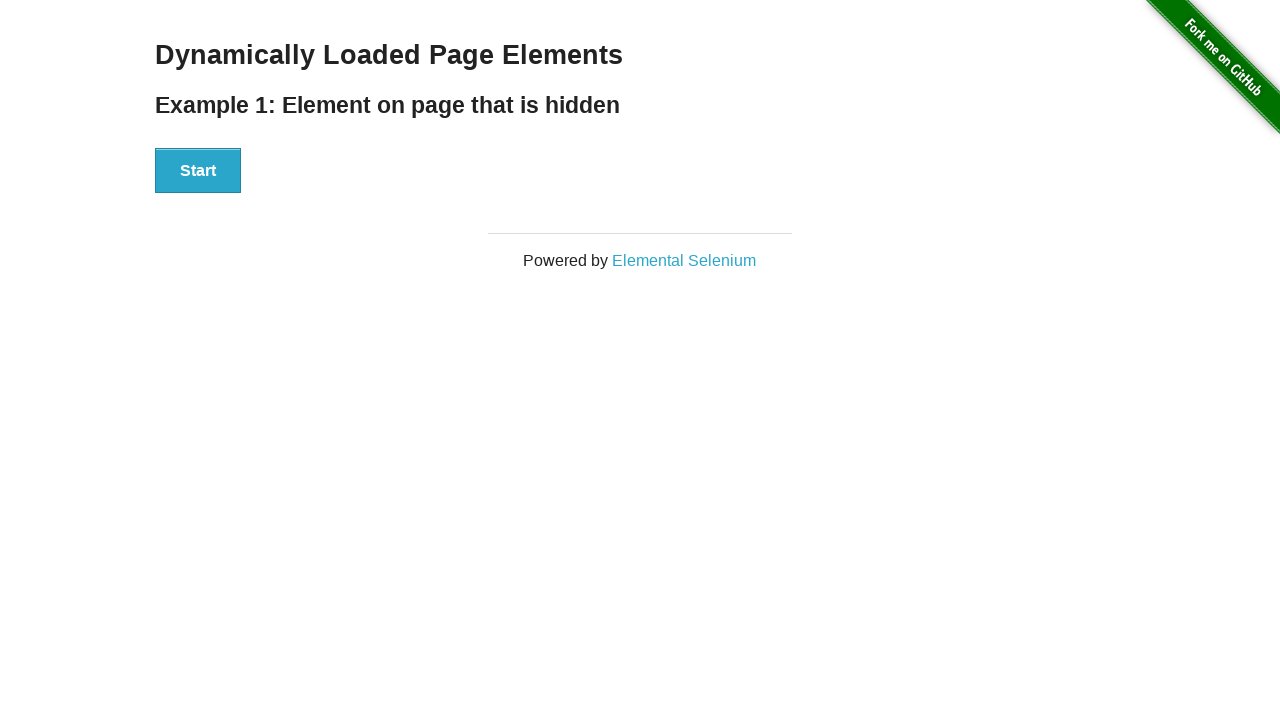

Clicked Start button to trigger dynamic loading at (198, 171) on xpath=//div[@id='start']//button
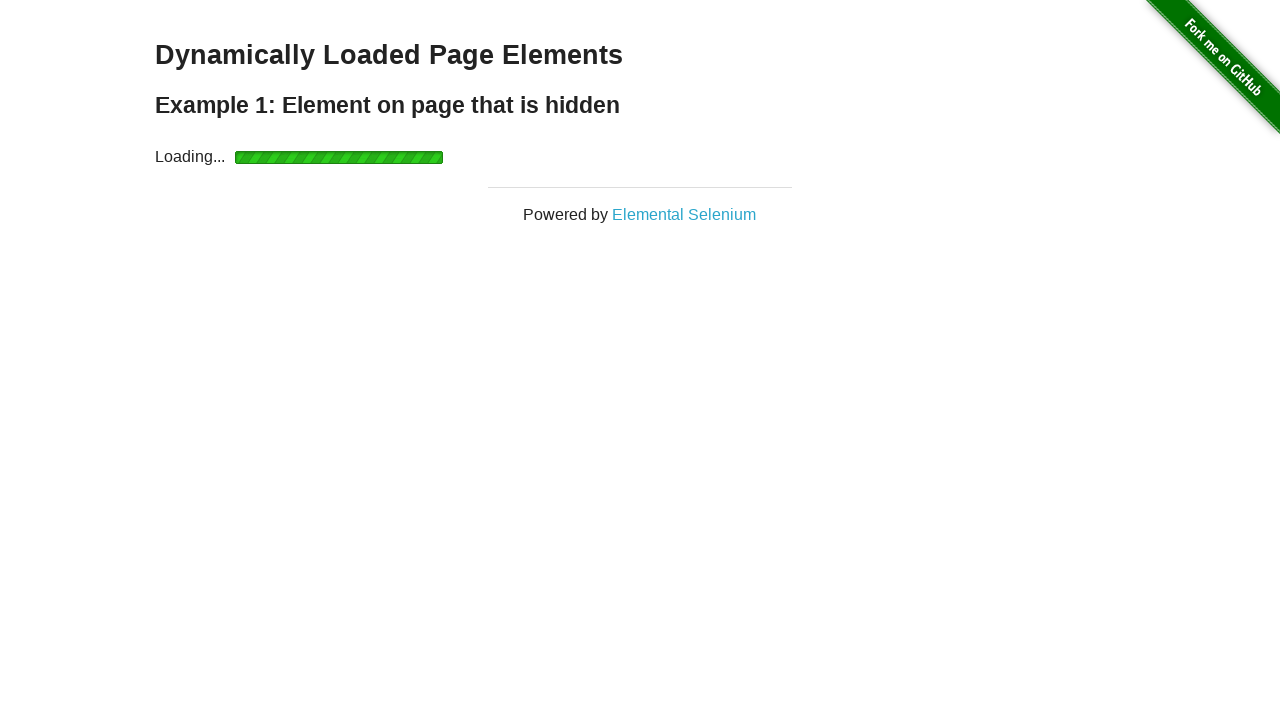

Waited for 'Hello World!' text to become visible
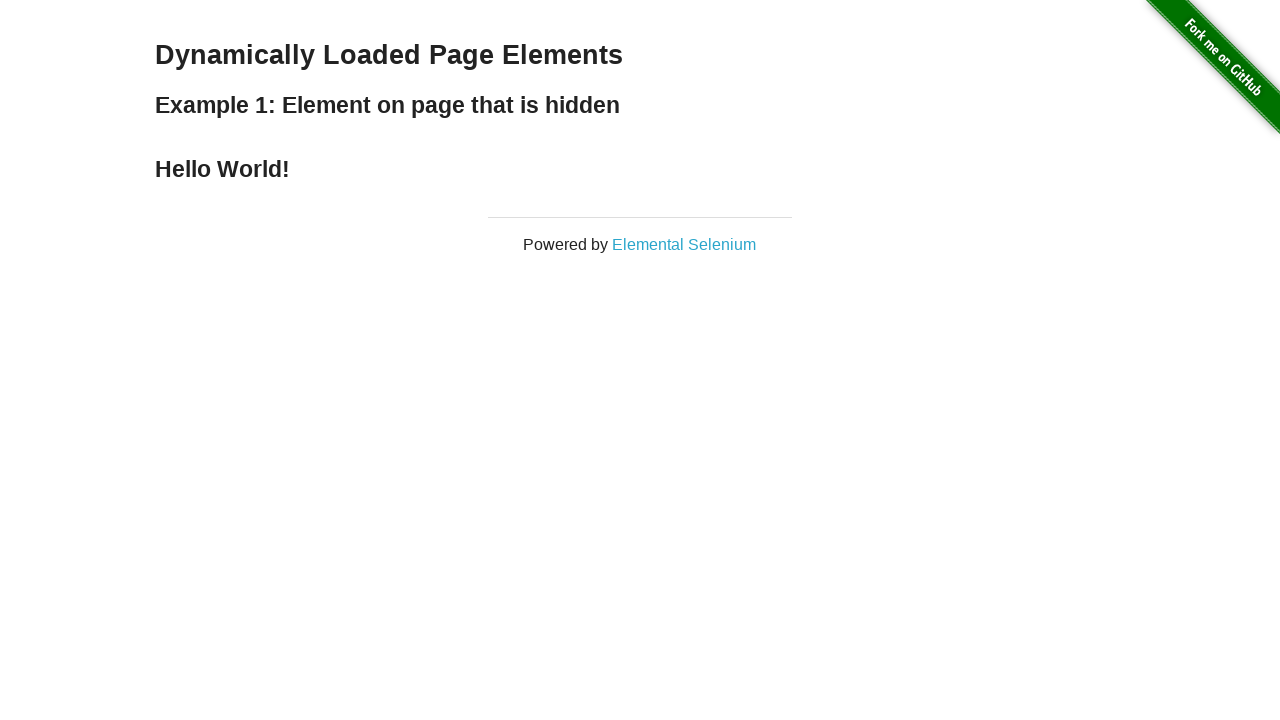

Located 'Hello World!' element
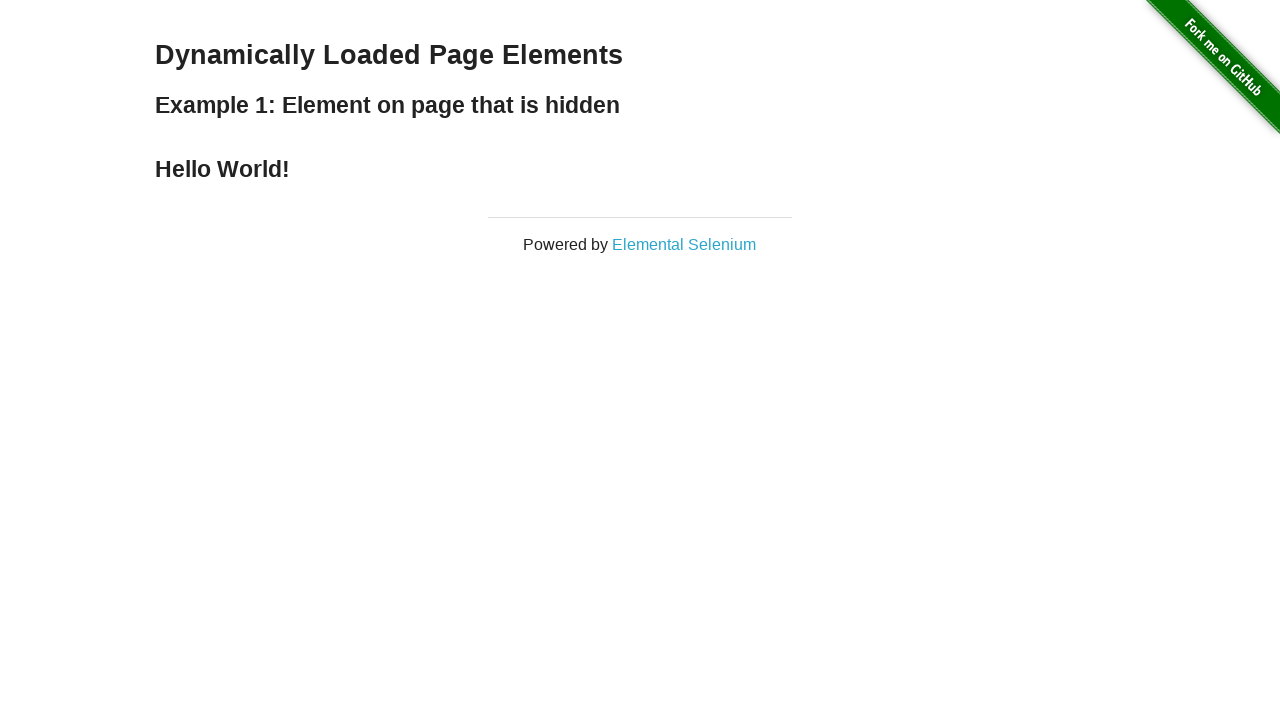

Verified 'Hello World!' text content is correct
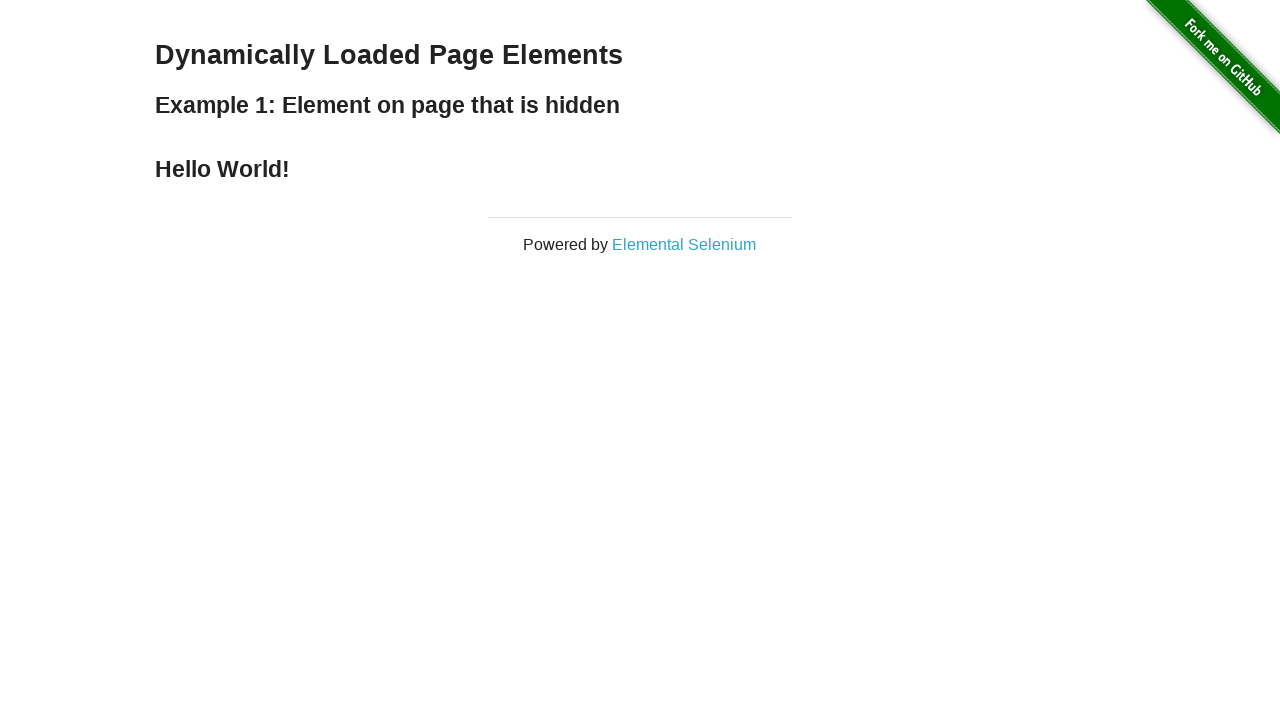

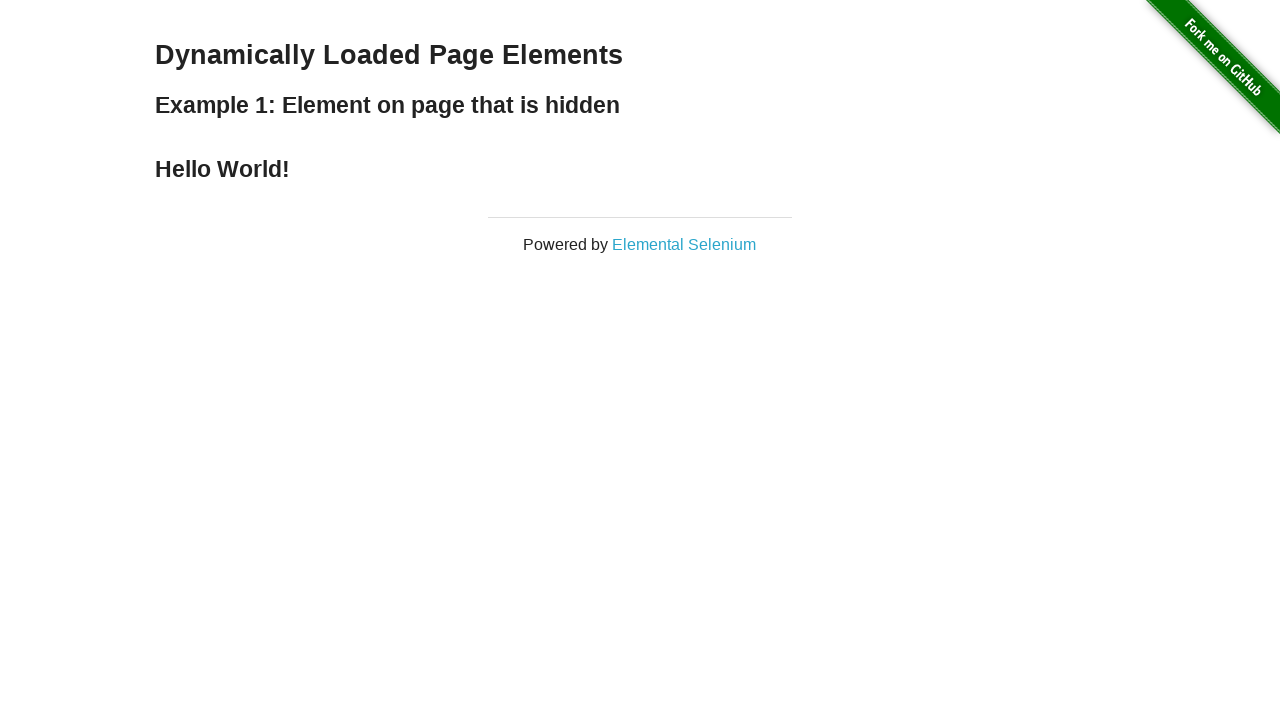